Tests a registration form by filling in required first name, last name, and email fields, then submitting the form and verifying successful registration.

Starting URL: http://suninjuly.github.io/registration1.html

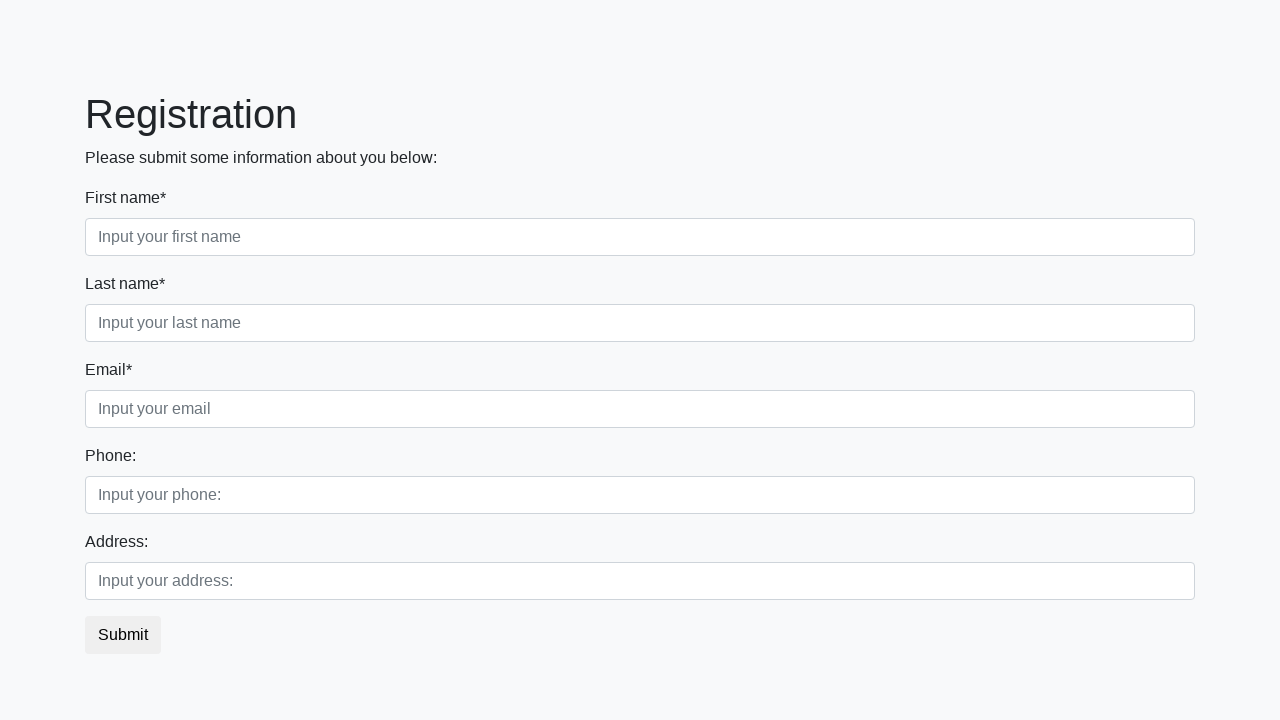

Navigated to registration form page
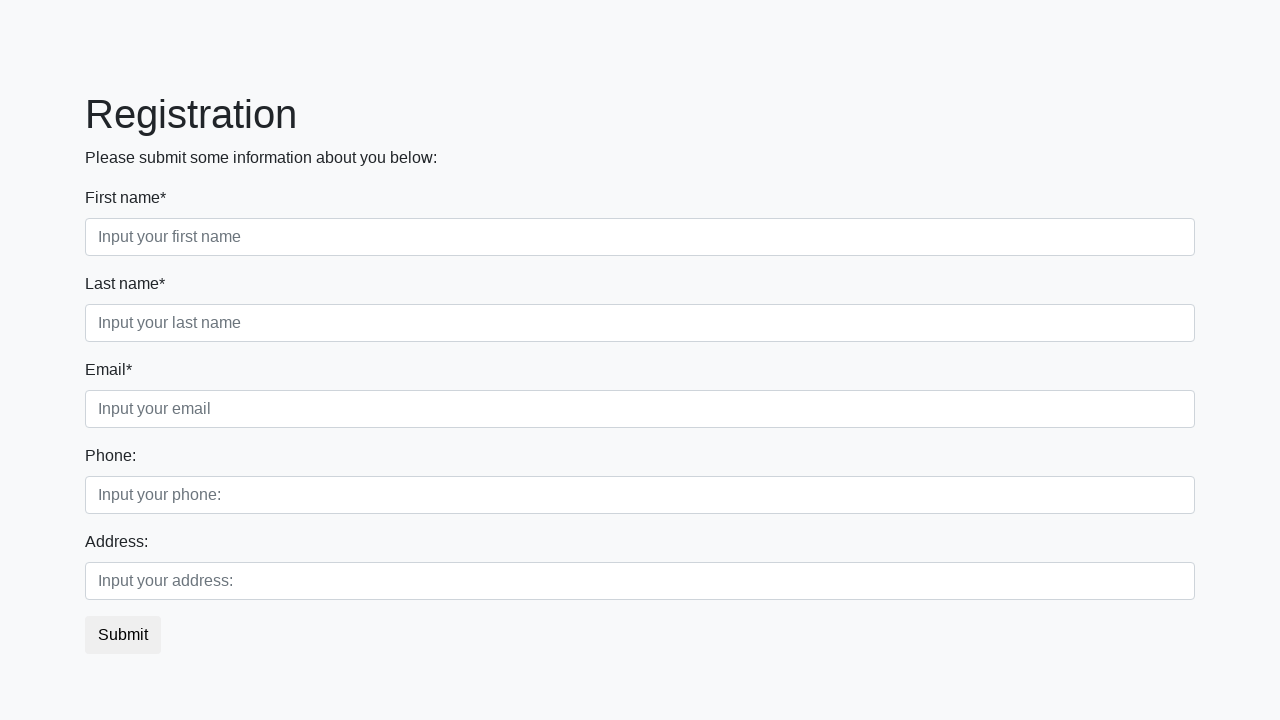

Filled first name field with 'John' on .first[required='']
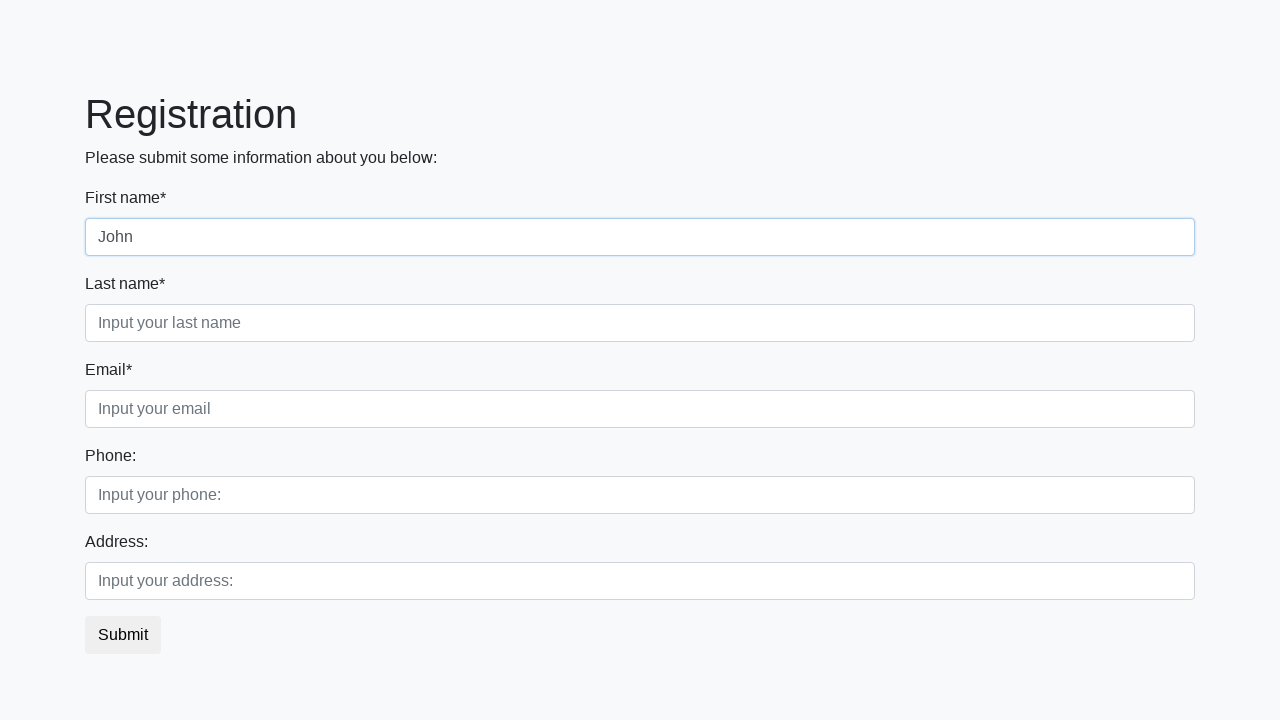

Filled last name field with 'Smith' on .second[required='']
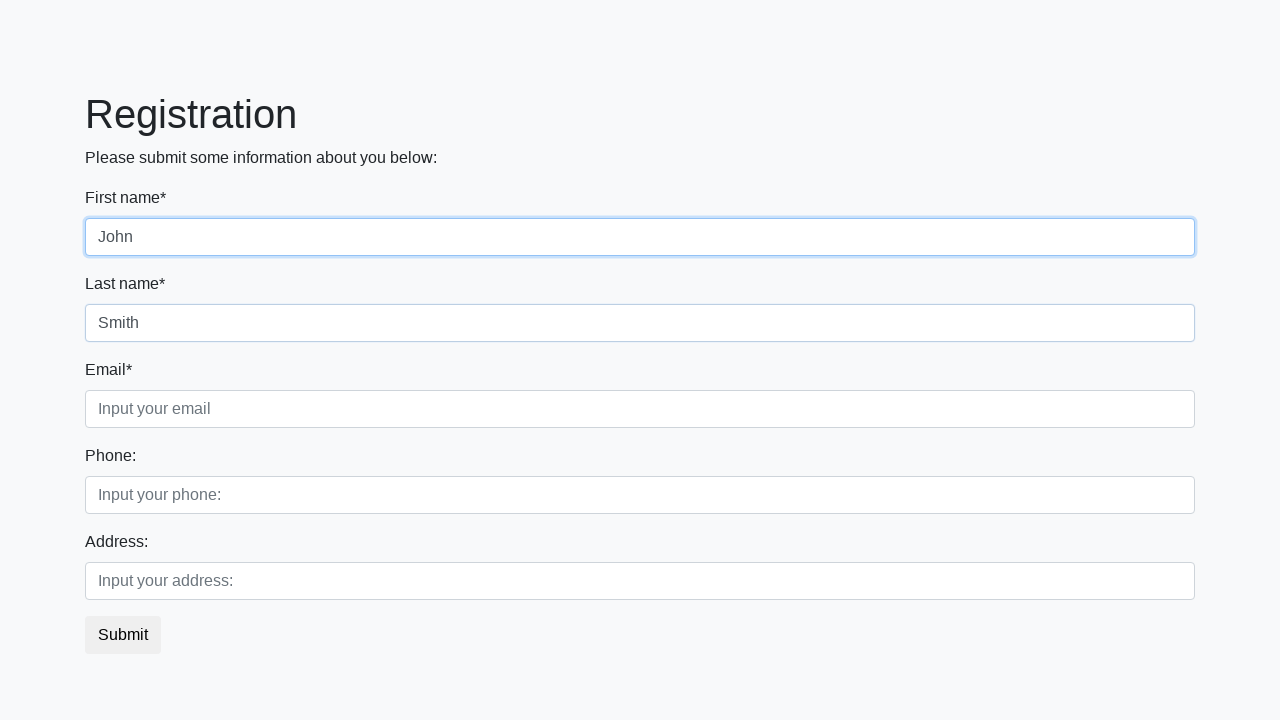

Filled email field with 'john.smith@example.com' on .third[required='']
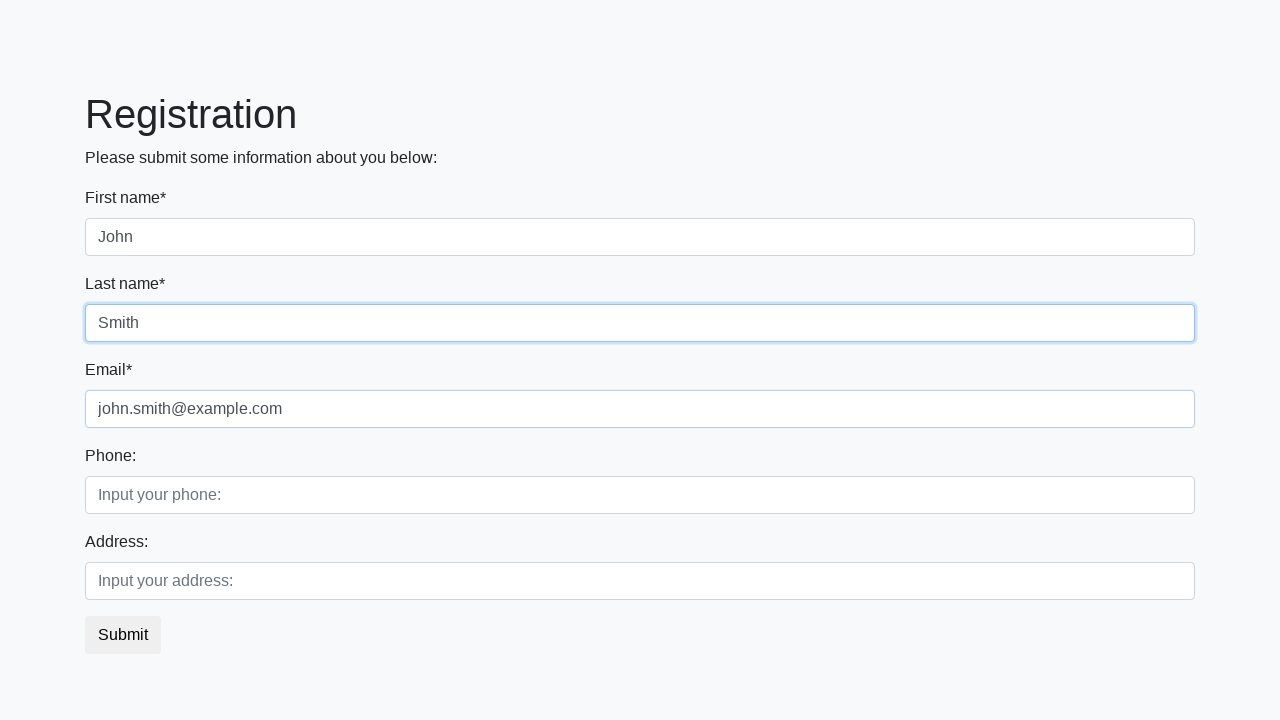

Clicked submit button to register at (123, 635) on button.btn
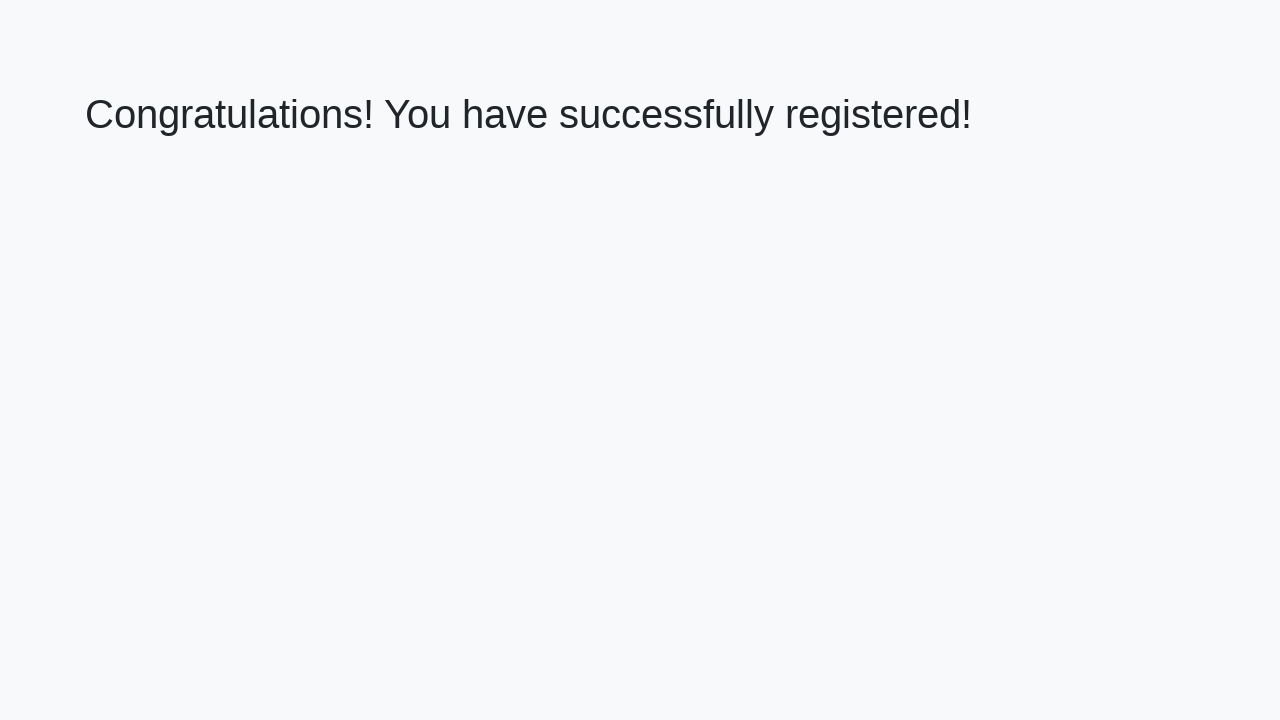

Registration successful - success message appeared
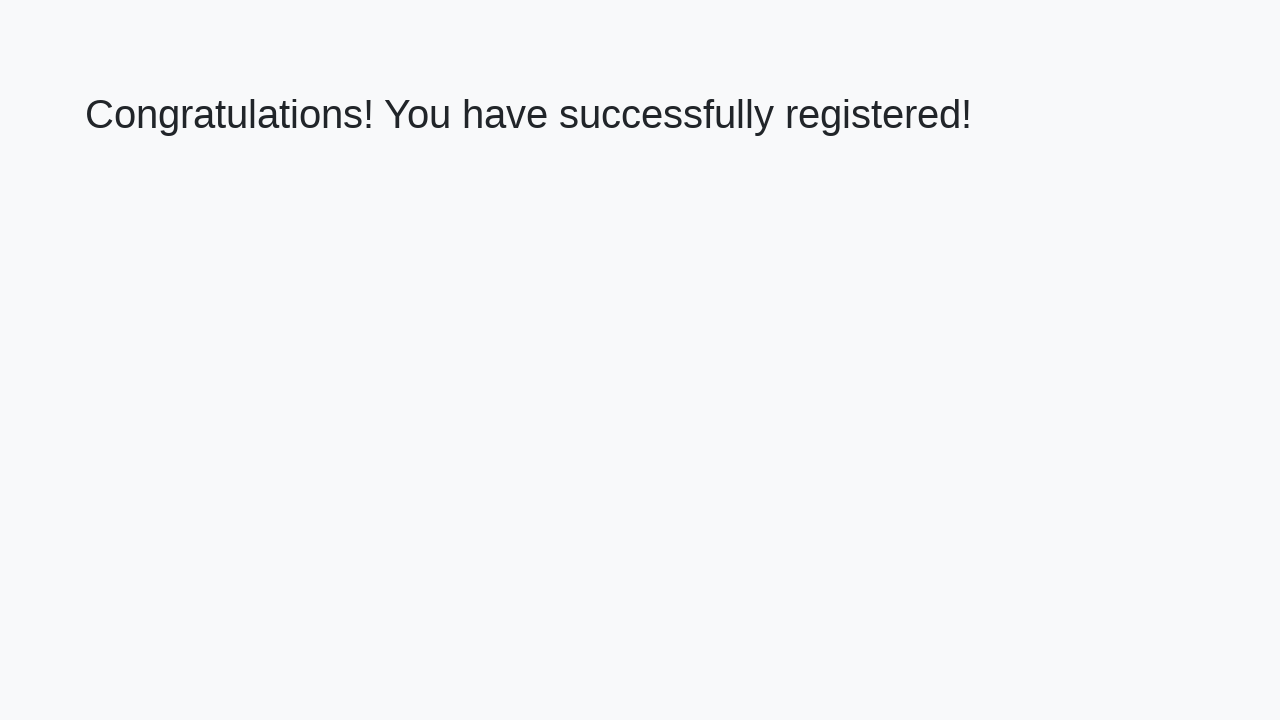

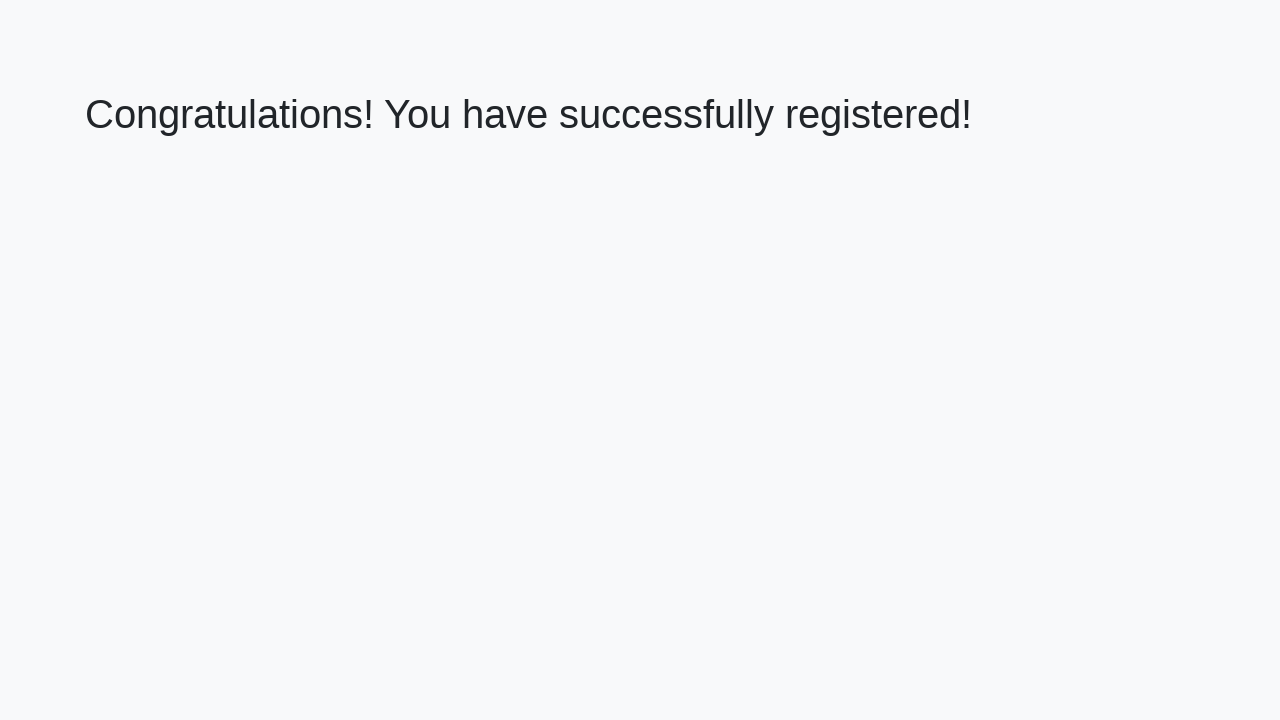